Tests chart display by navigating to the Charts View tab and verifying chart elements are rendered

Starting URL: https://garimto81.github.io/poker-online-analyze

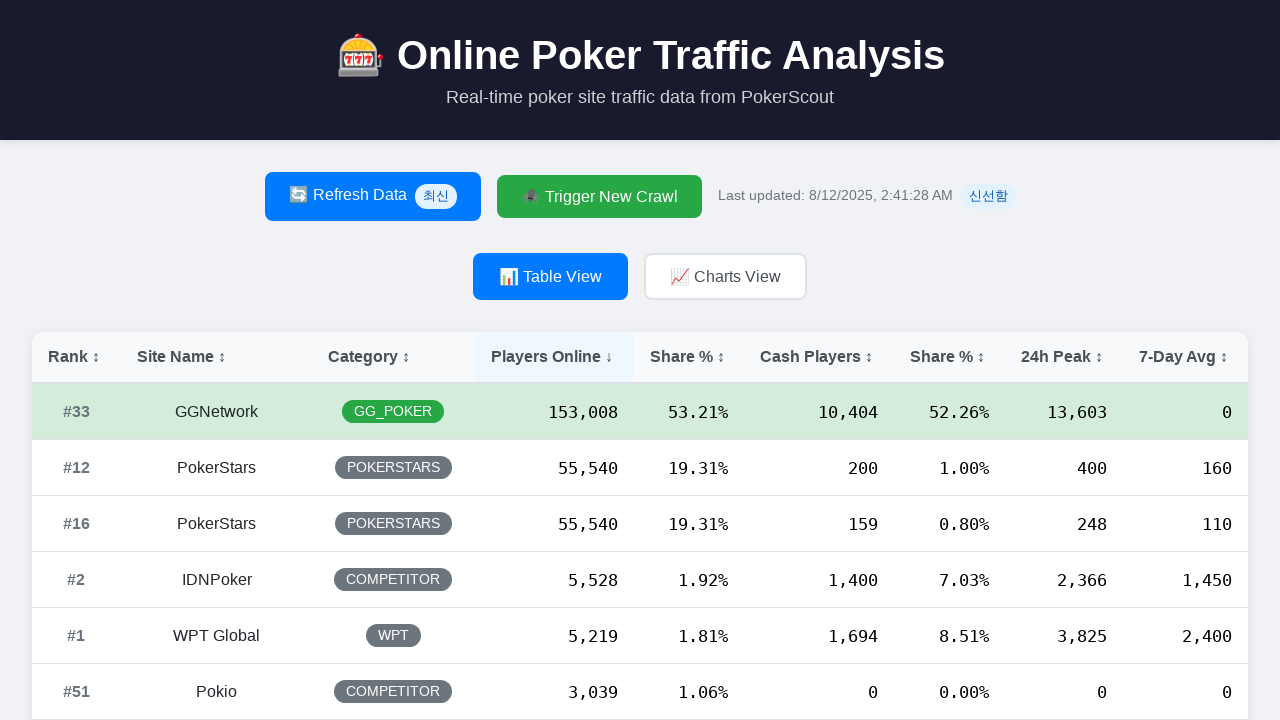

Waited for tabs to load
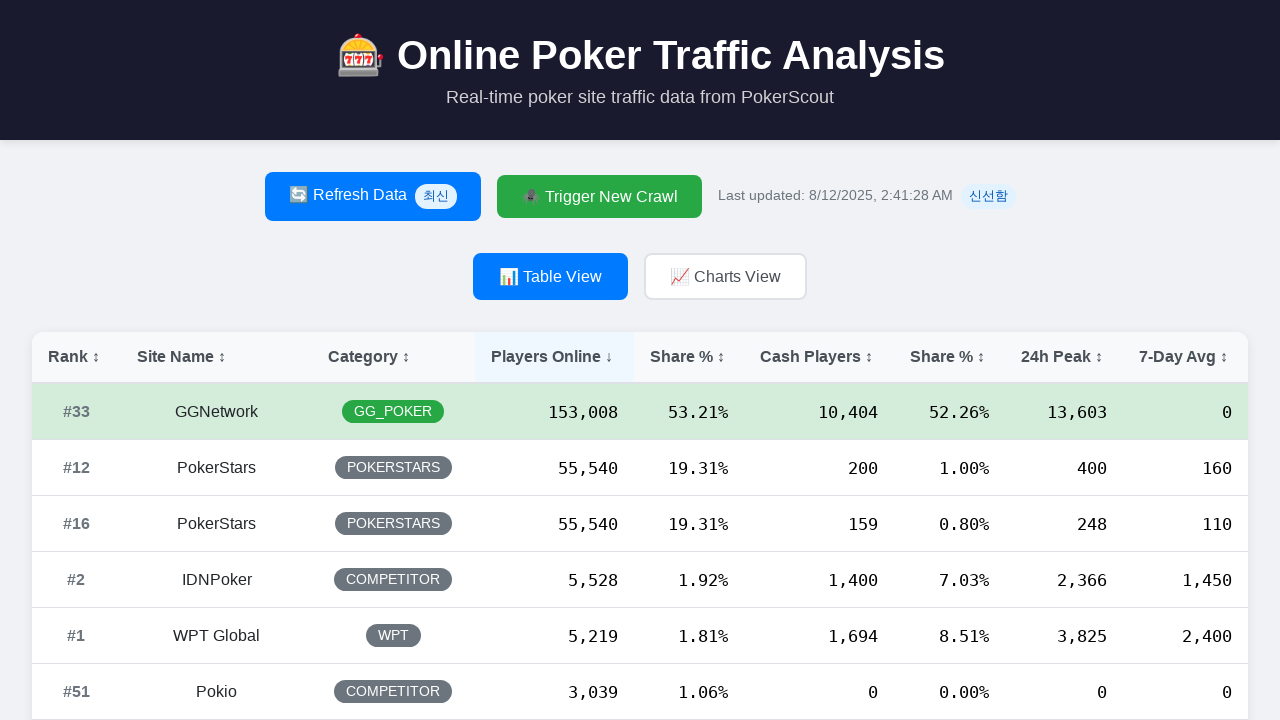

Located Charts View tab
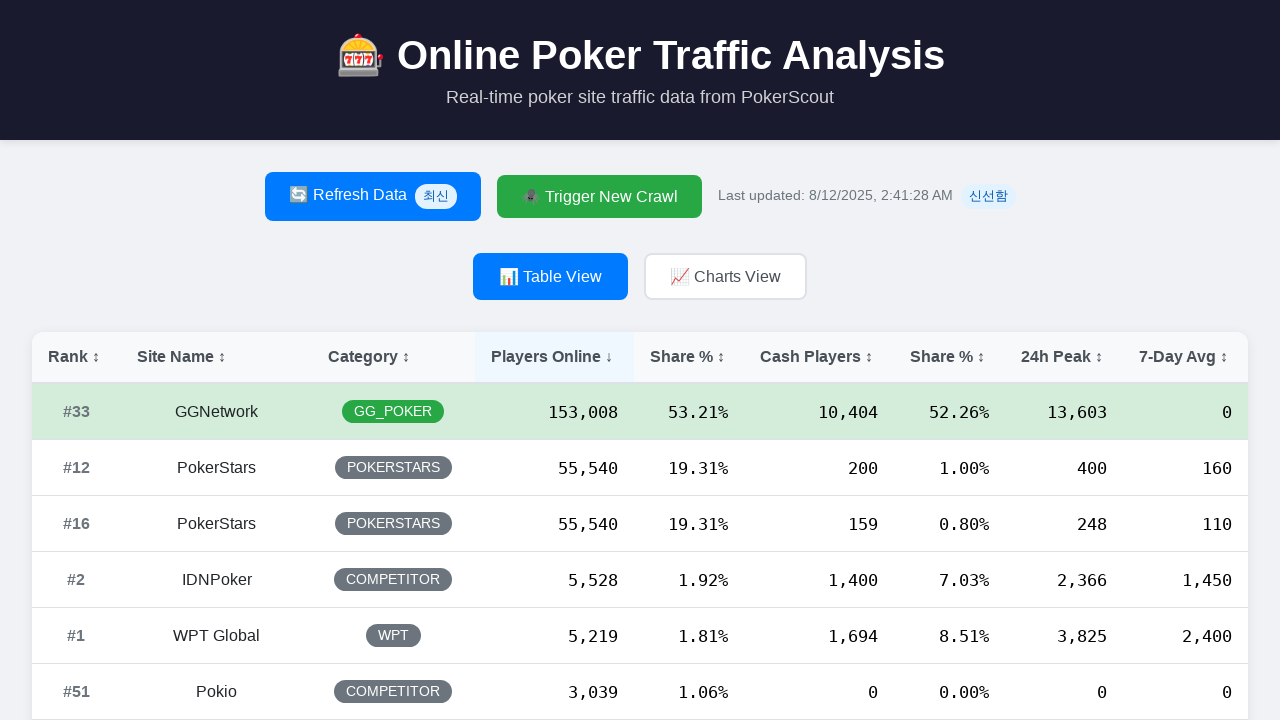

Clicked Charts View tab at (726, 276) on text=📈 Charts View >> internal:or=".tab:has-text('Charts View')" >> internal:or=
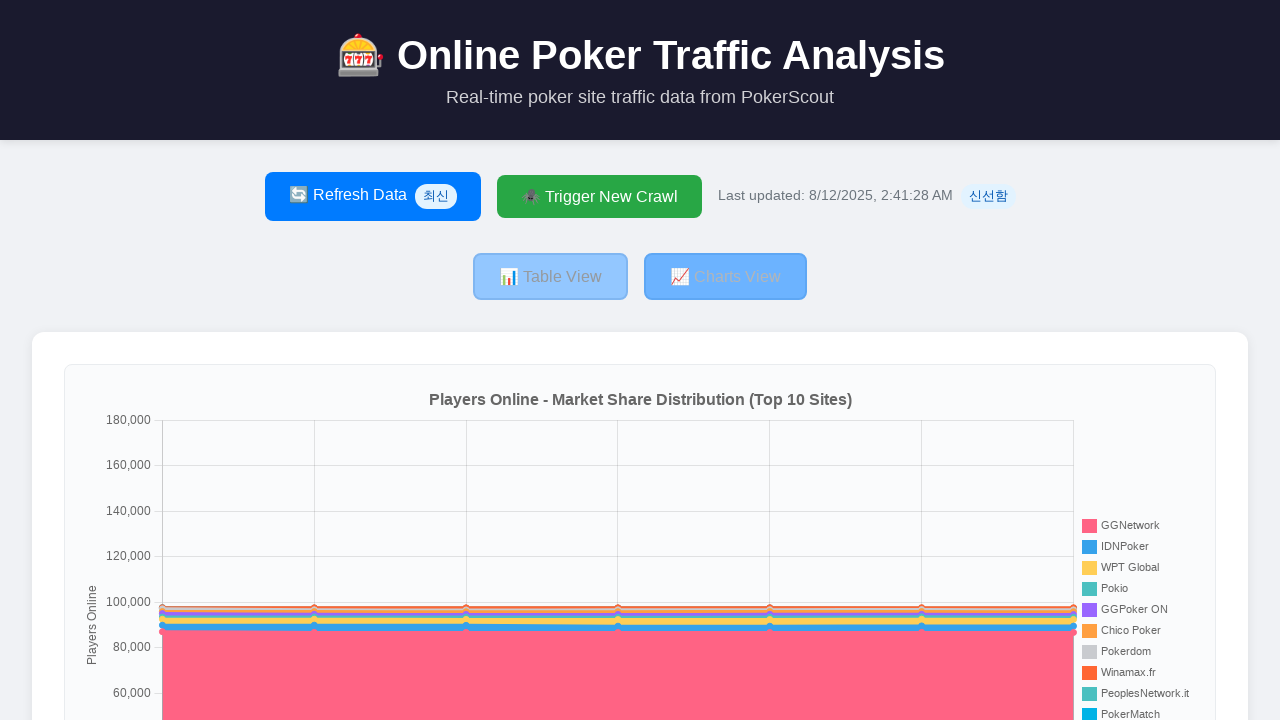

Waited for charts to render
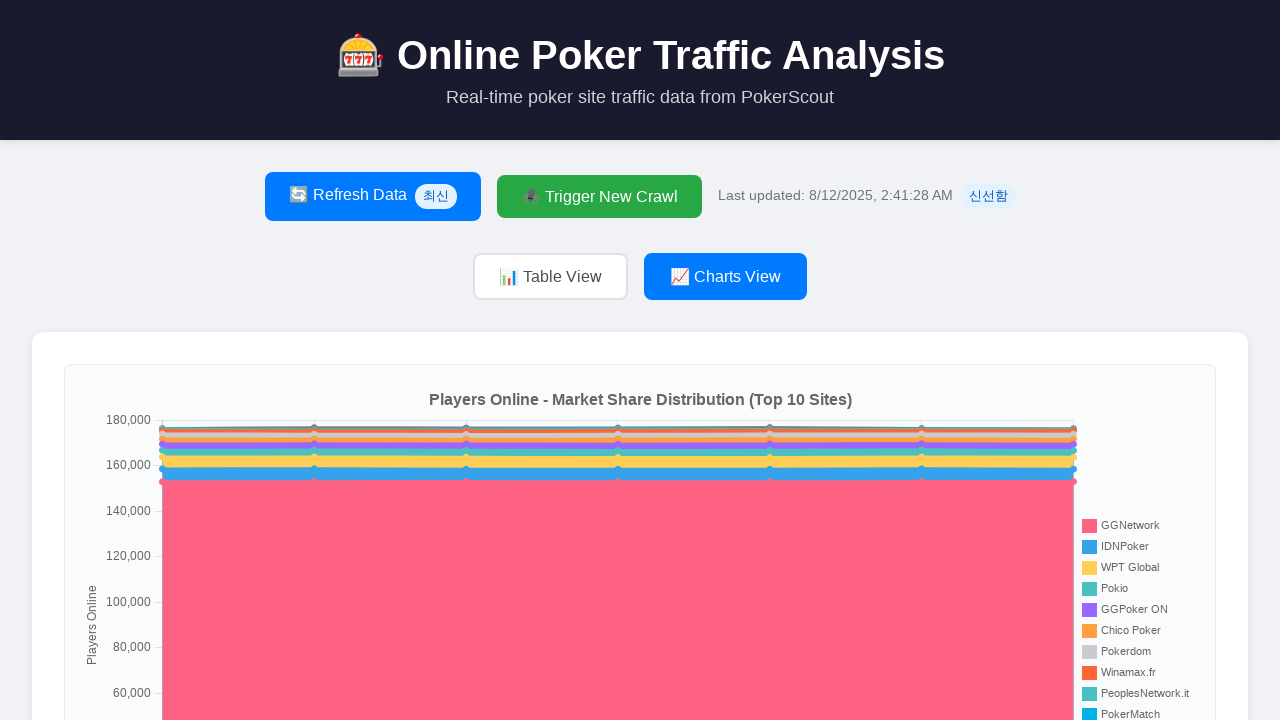

Found and hovered over chart element with selector 'canvas' at (640, 470) on canvas >> nth=0
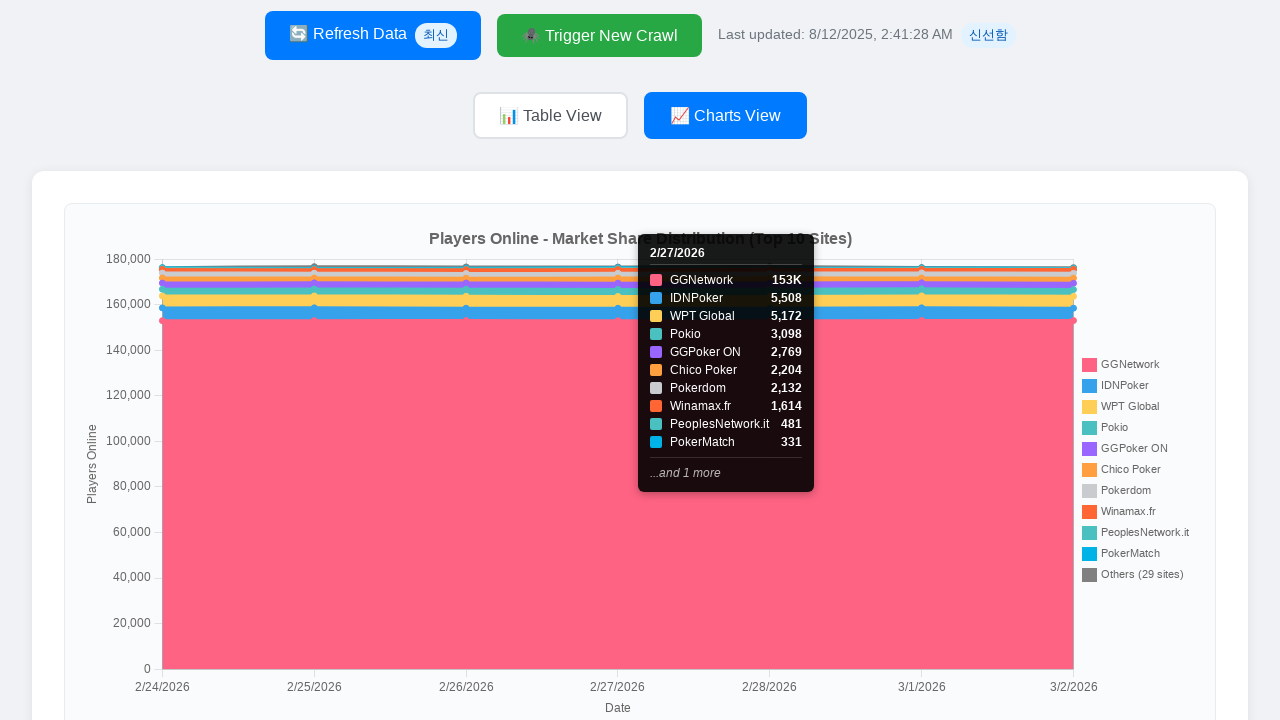

Chart interaction completed
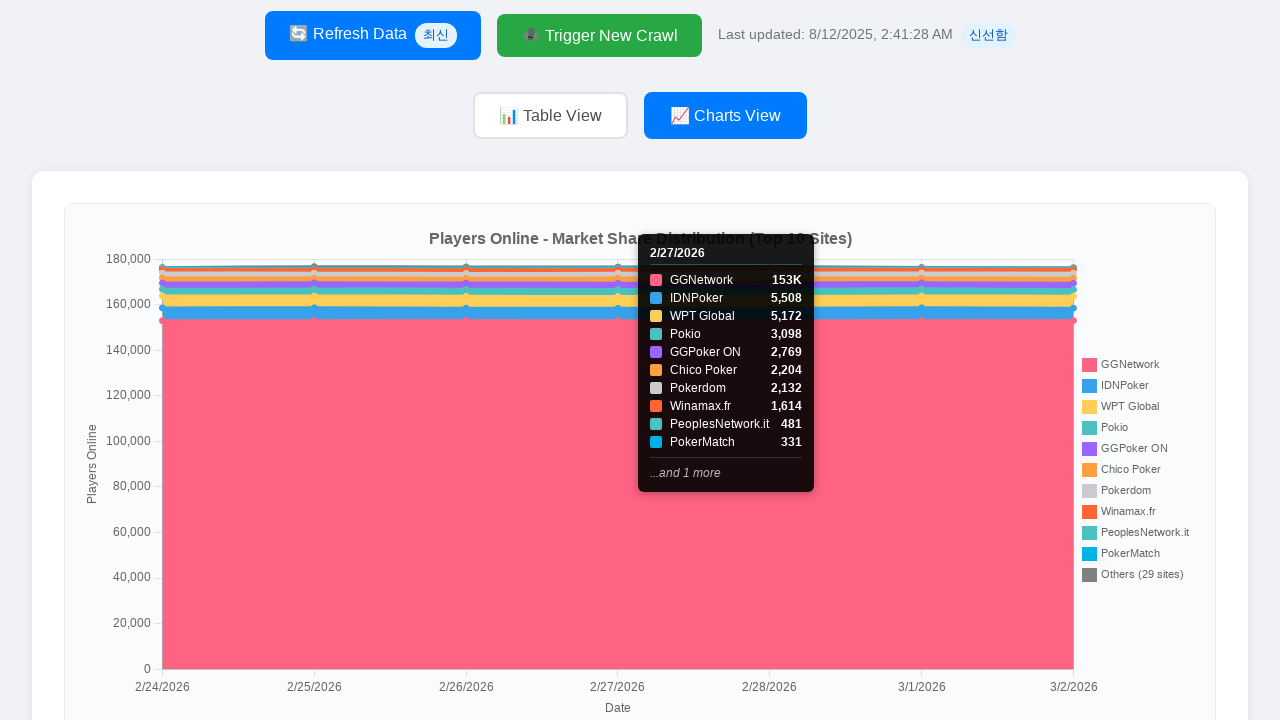

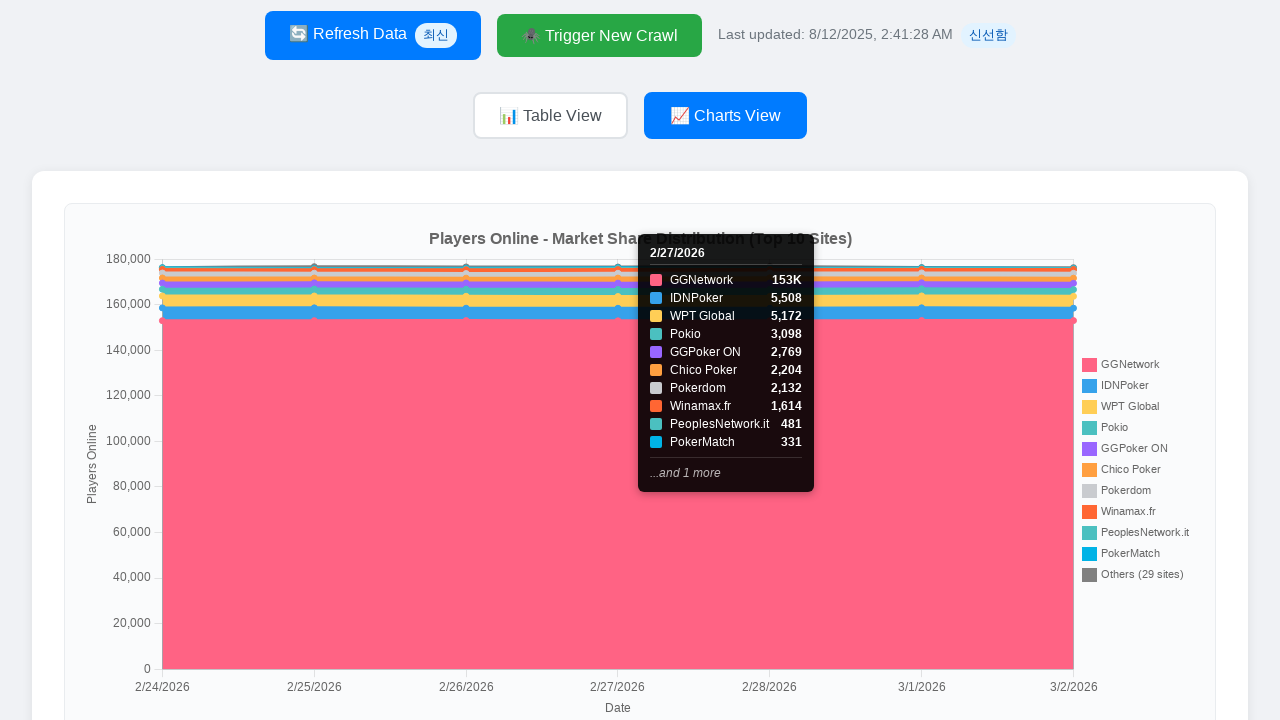